Tests staying on the current page by clicking a button and dismissing the JavaScript alert, then verifying the confirmation text appears on the page.

Starting URL: https://acctabootcamp.github.io/site/examples/alerts_popups

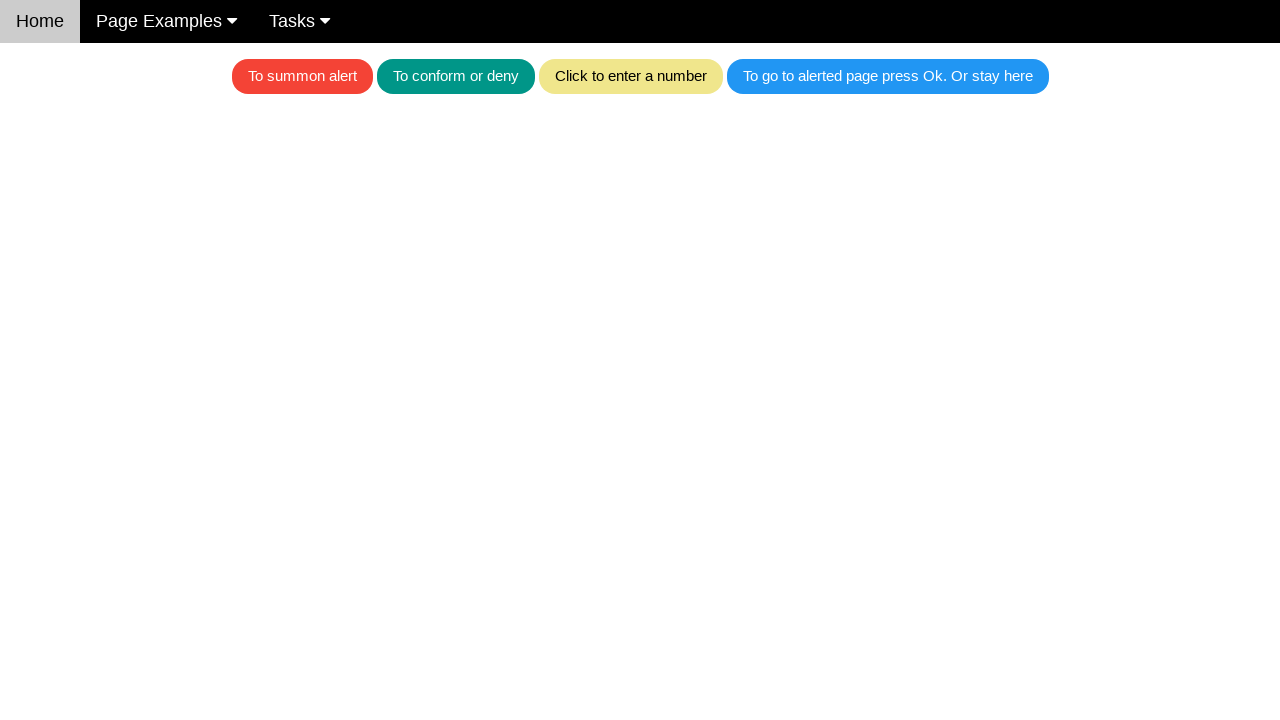

Set up dialog handler to dismiss JavaScript alerts
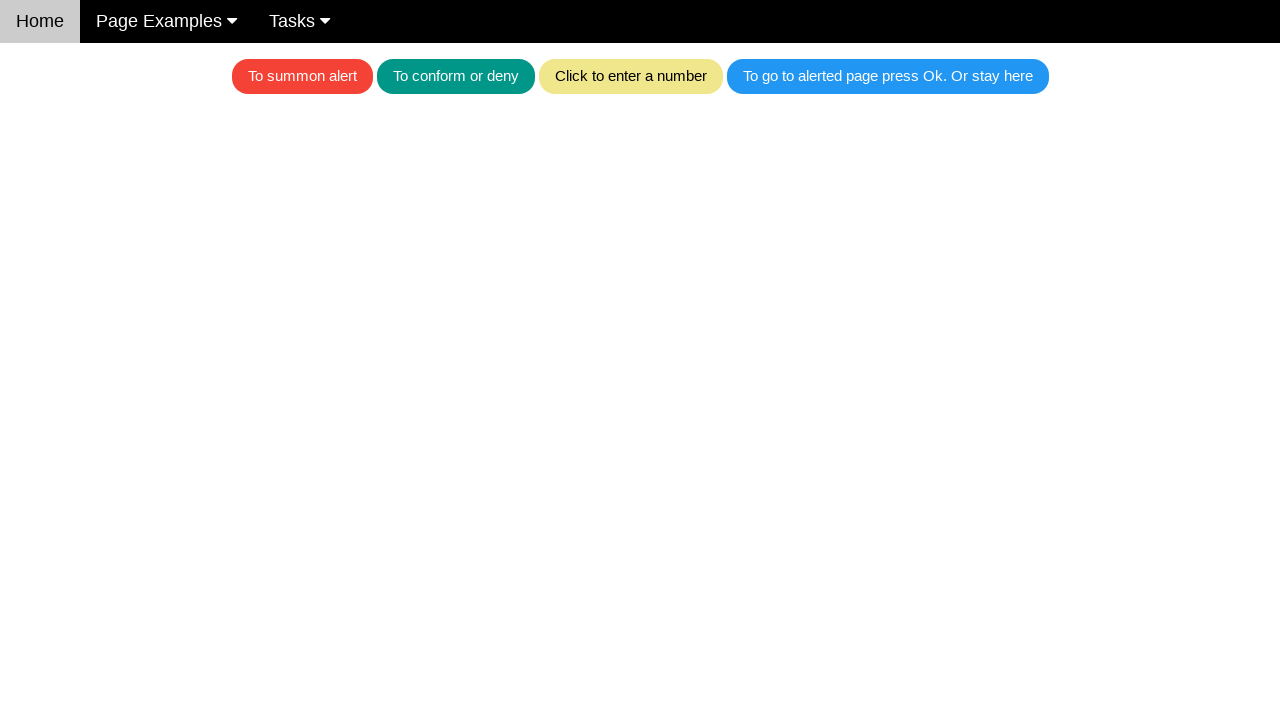

Clicked the blue button to trigger the JavaScript alert at (888, 76) on .w3-blue
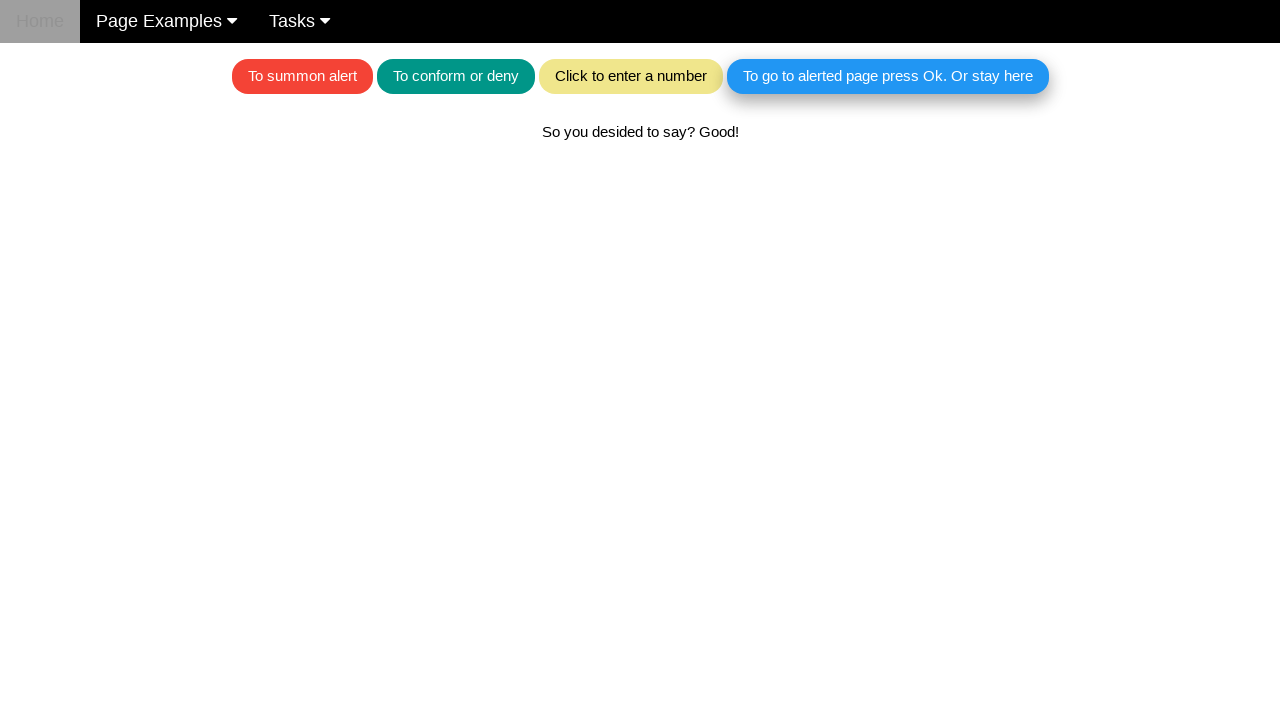

Waited for confirmation text element to appear after dismissing alert
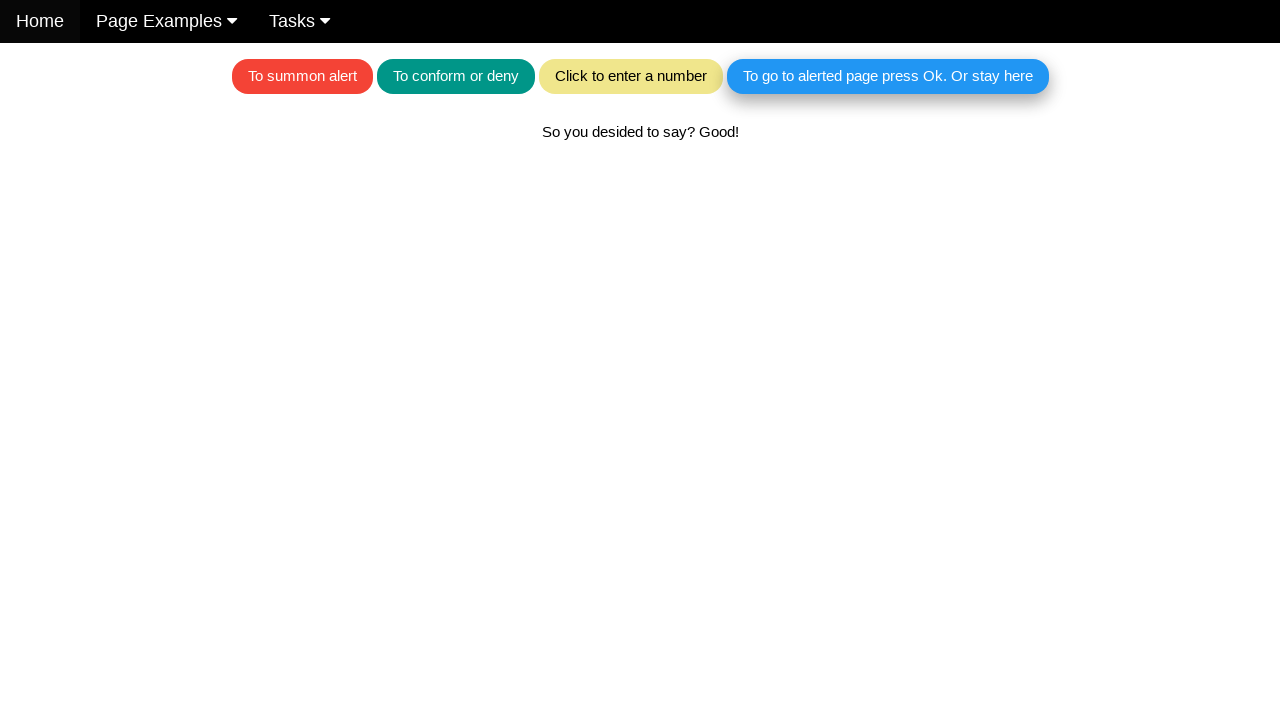

Located the confirmation text element
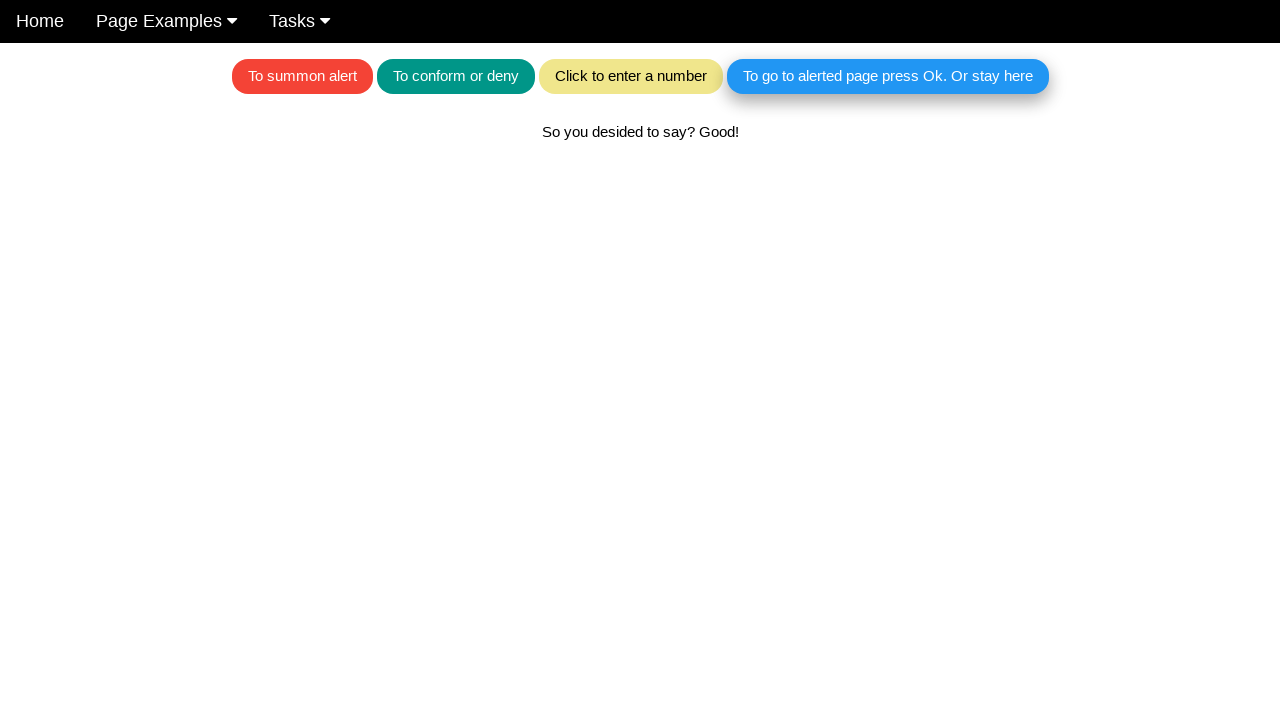

Verified confirmation text 'So you desided to say? Good!' appears on page
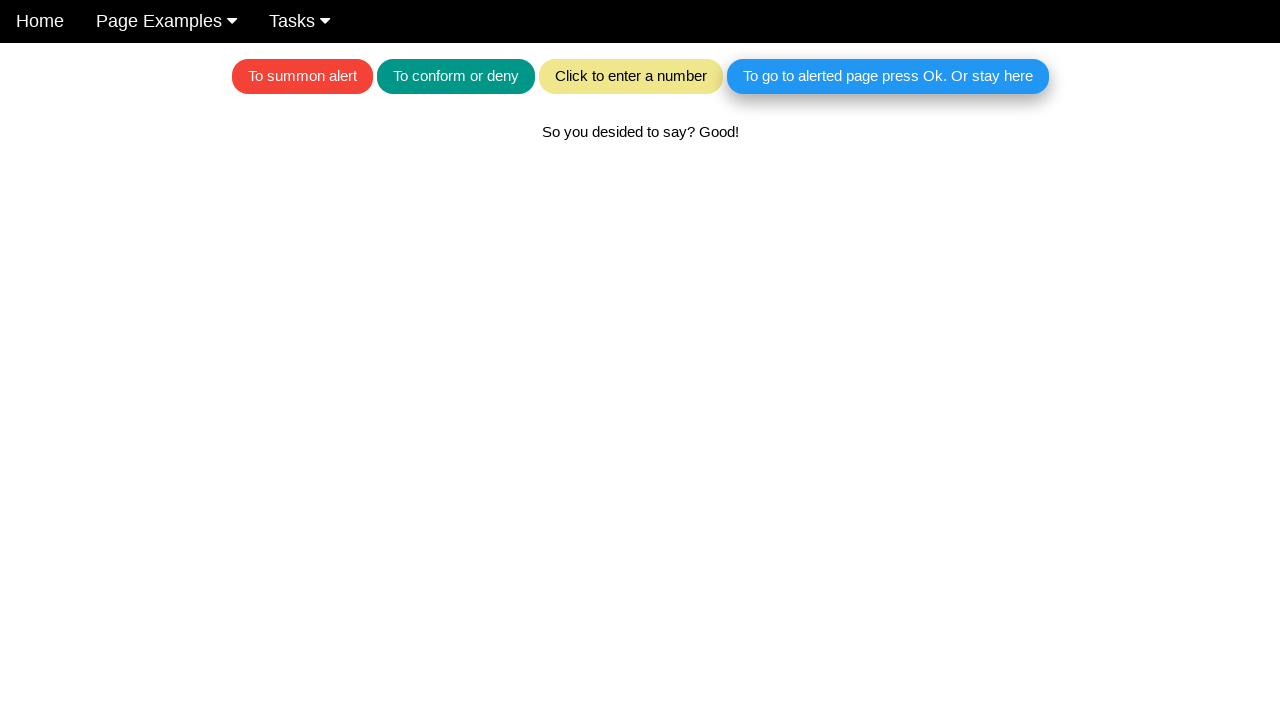

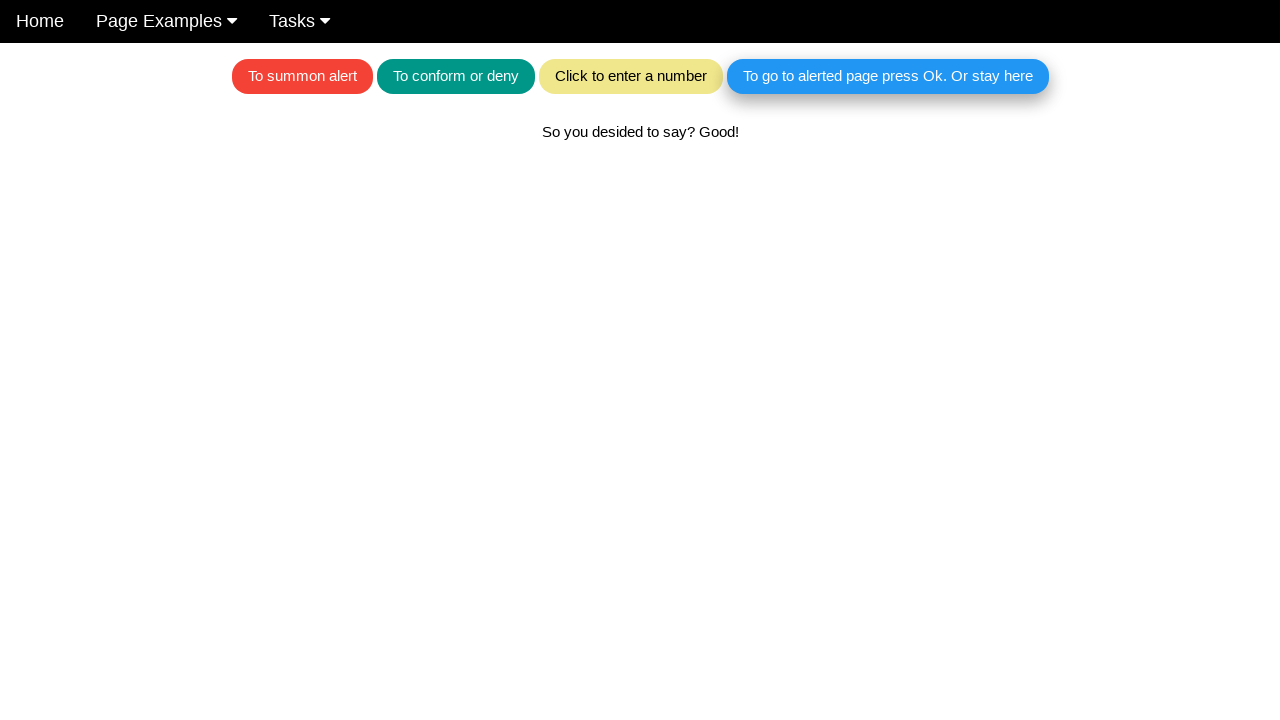